Tests sorting the Due column in ascending order on table2 using semantic class selectors for better maintainability.

Starting URL: http://the-internet.herokuapp.com/tables

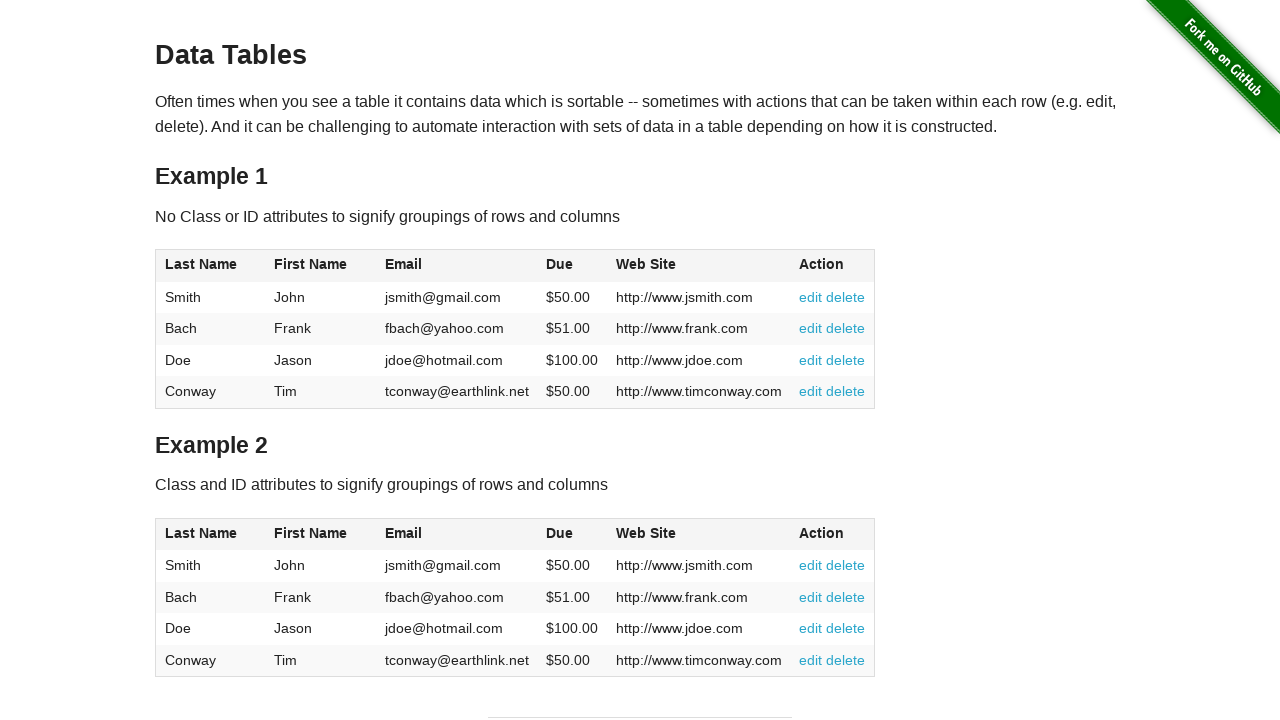

Clicked Due column header in table2 to sort at (560, 533) on #table2 thead .dues
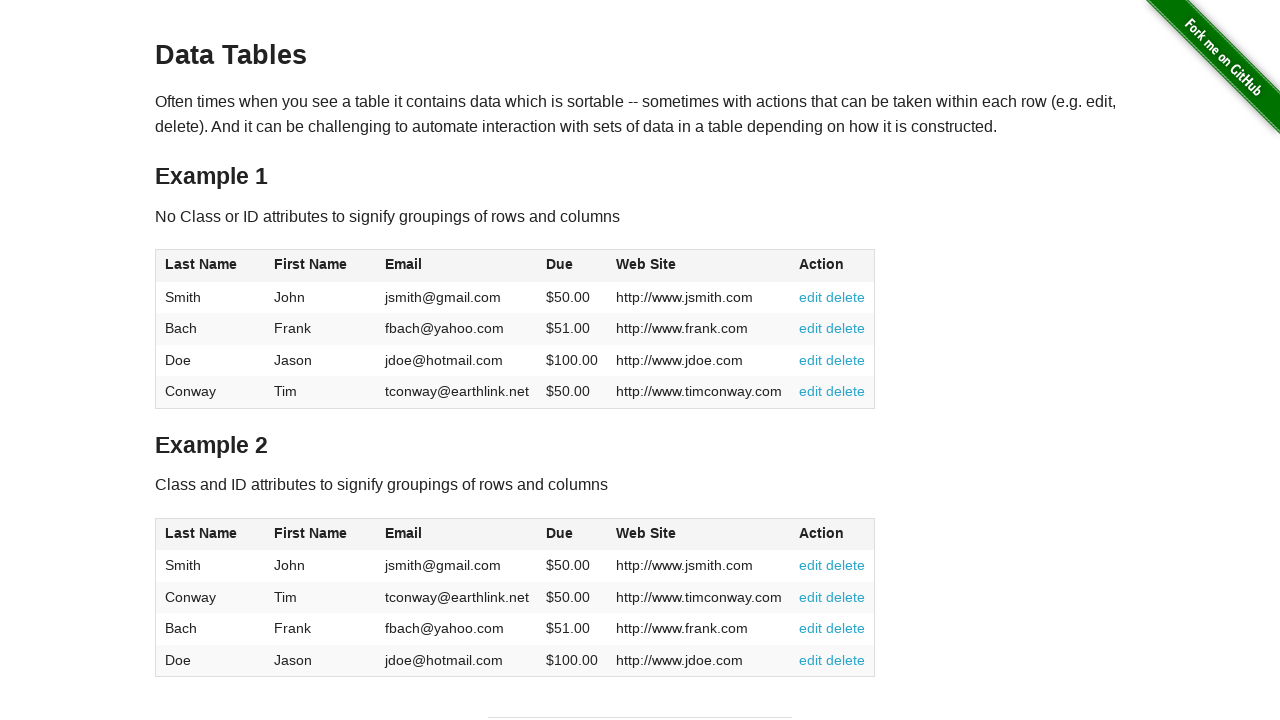

Verified Due column values are present after sorting
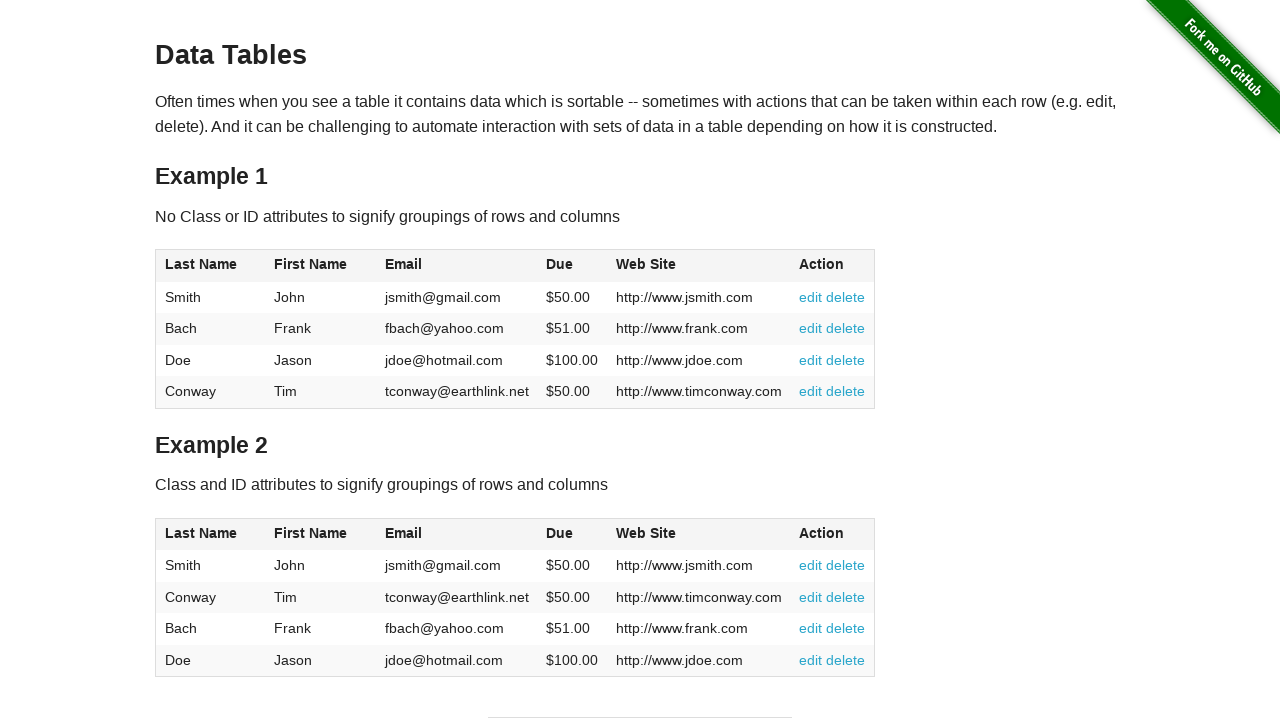

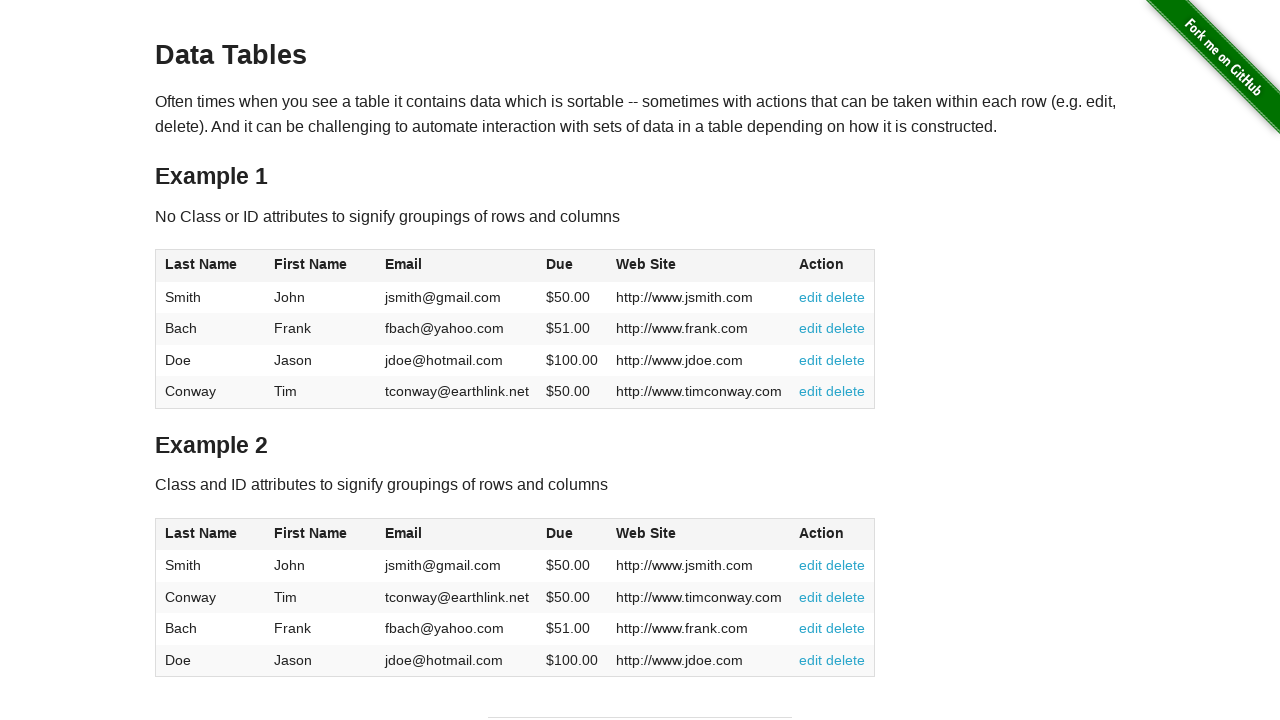